Tests drag and drop functionality by dragging elements to their target drop zones on the page

Starting URL: https://leafground.com/drag.xhtml

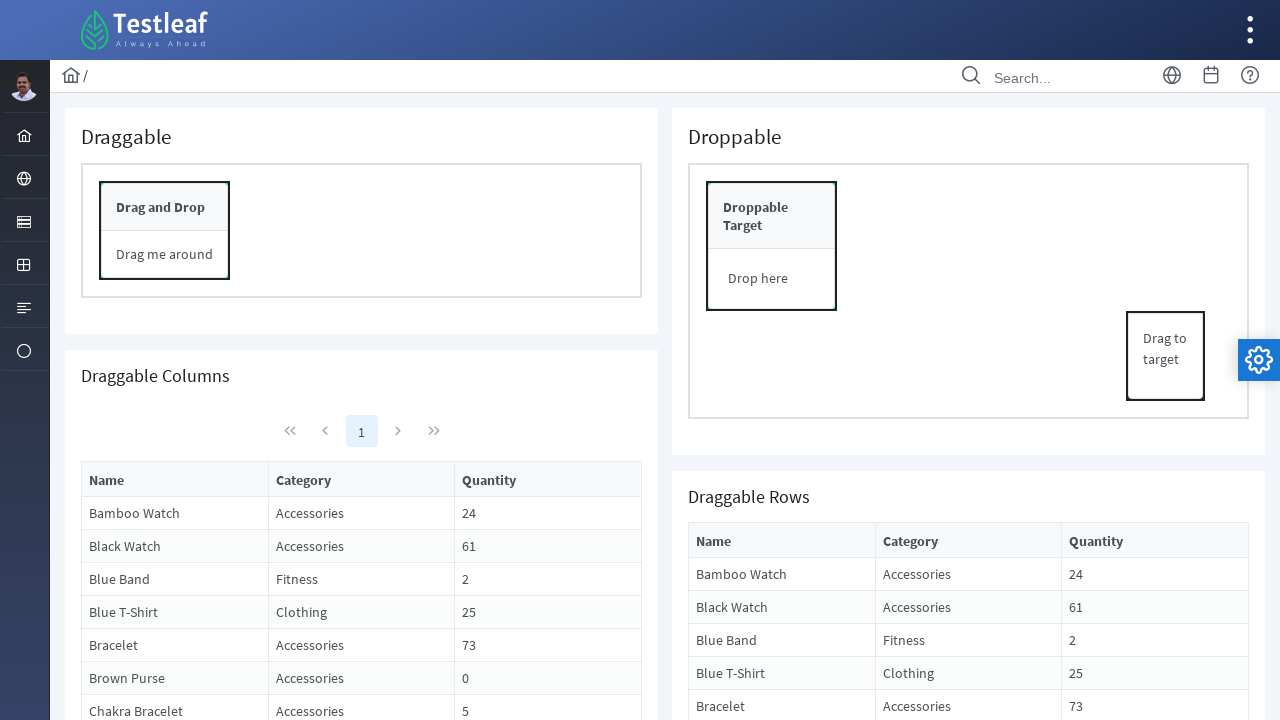

Located 'Drag and Drop' source element
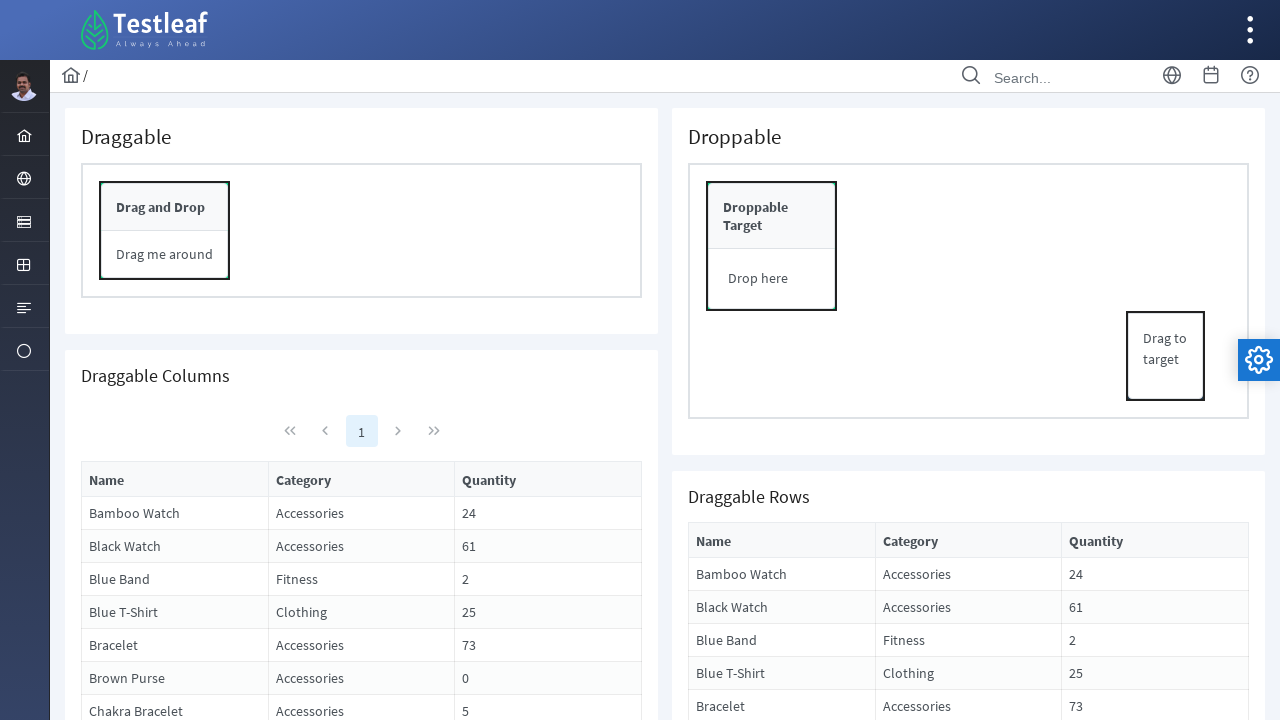

Located draggable panel target element
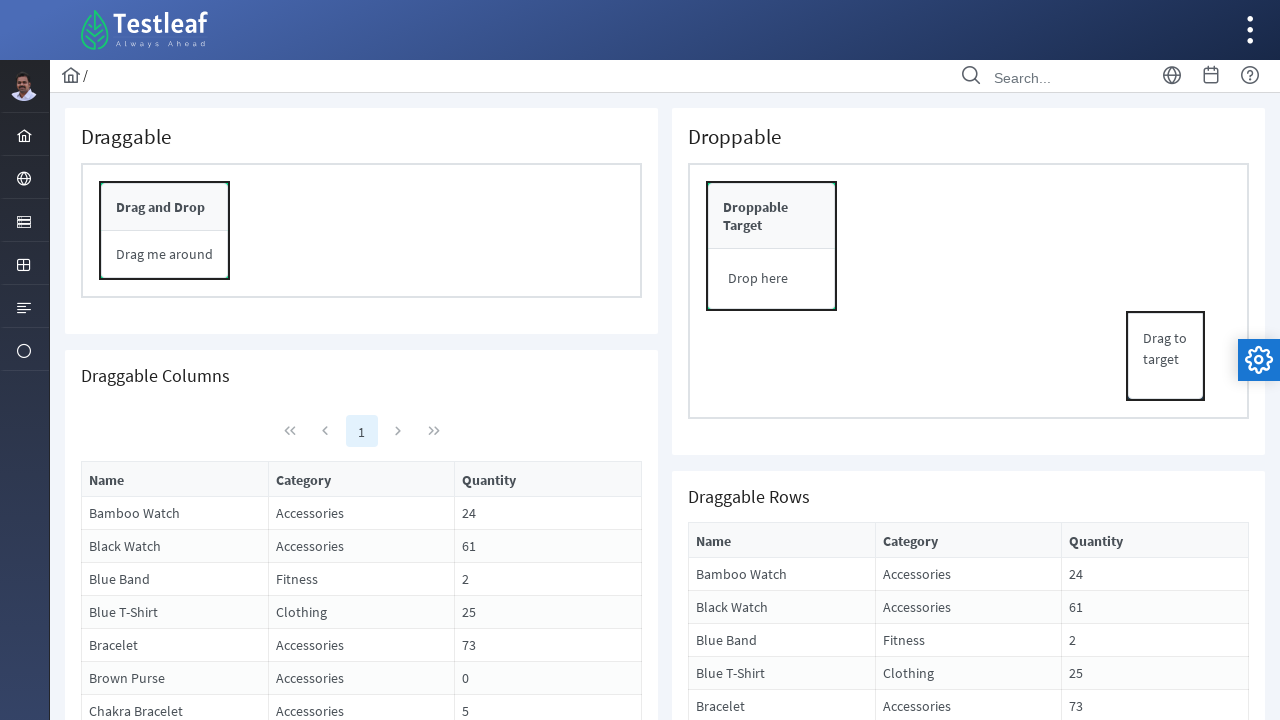

Dragged 'Drag and Drop' element to the panel at (165, 231)
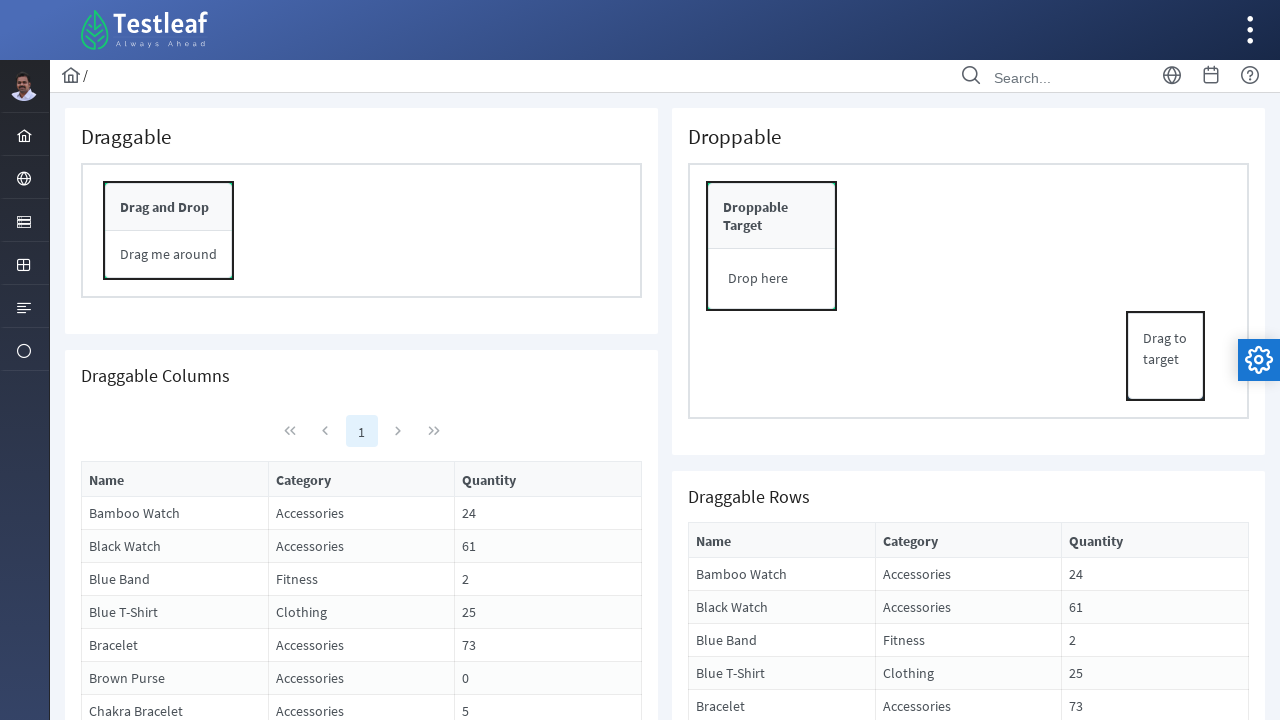

Located 'Drag to target' source element
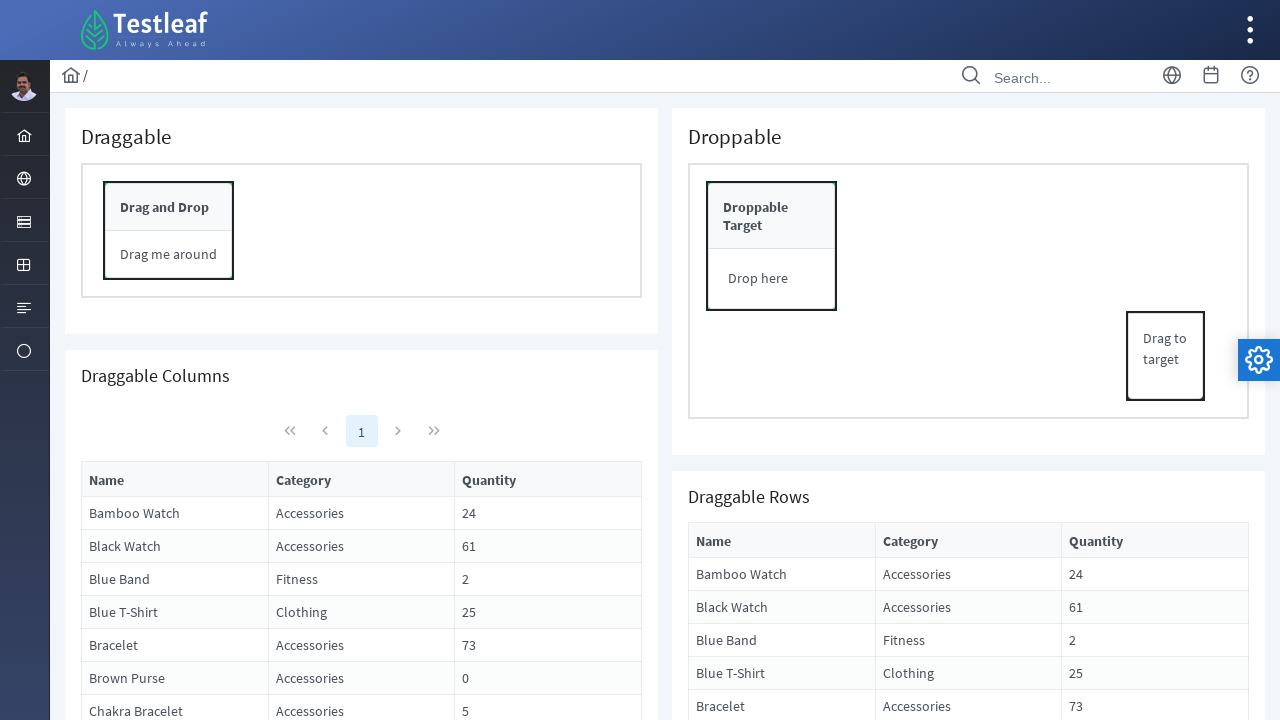

Located 'Droppable Target' drop zone element
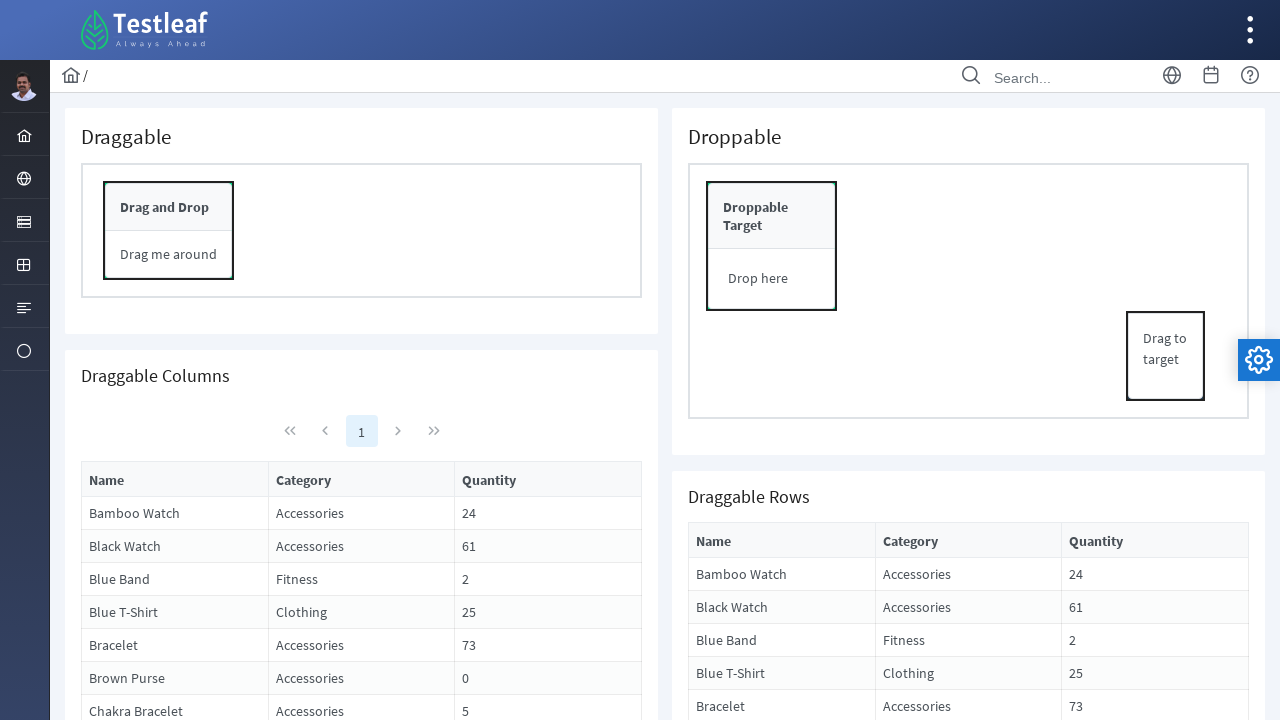

Dragged 'Drag to target' element to 'Droppable Target' zone at (756, 207)
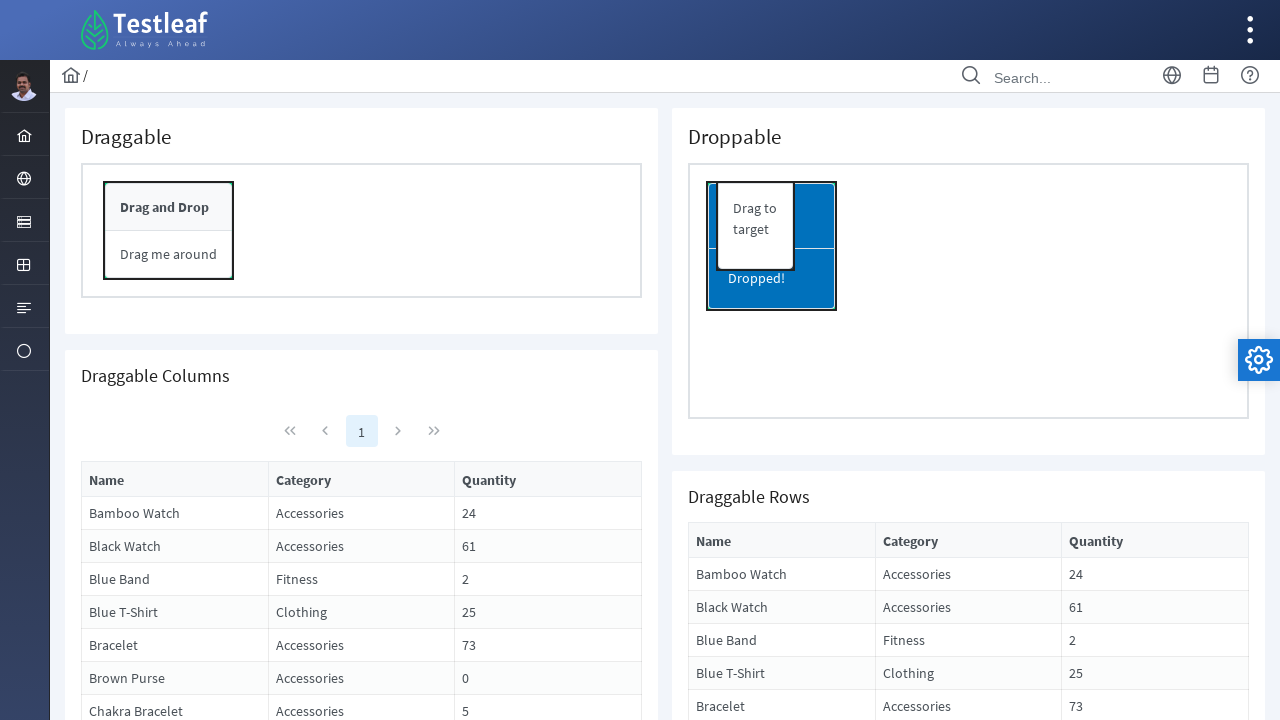

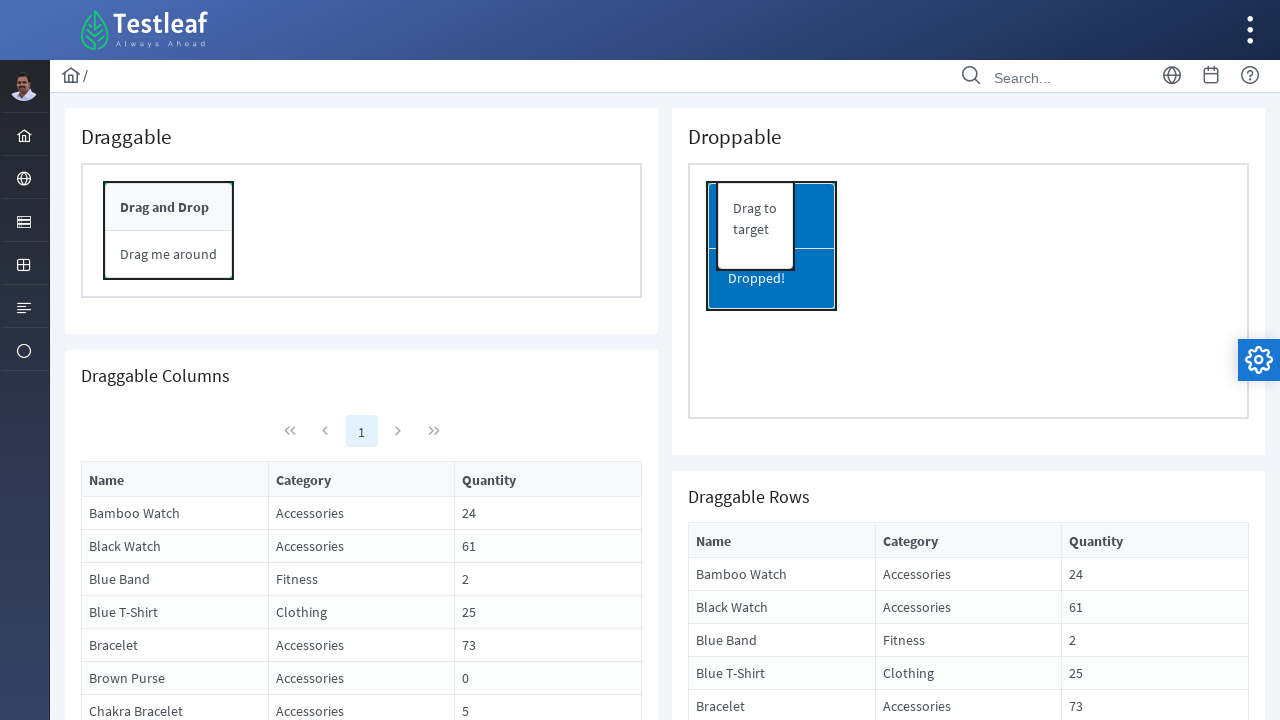